Gets the current gold price in BRL from melhorcambio.com

Starting URL: https://www.melhorcambio.com/ouro-hoje

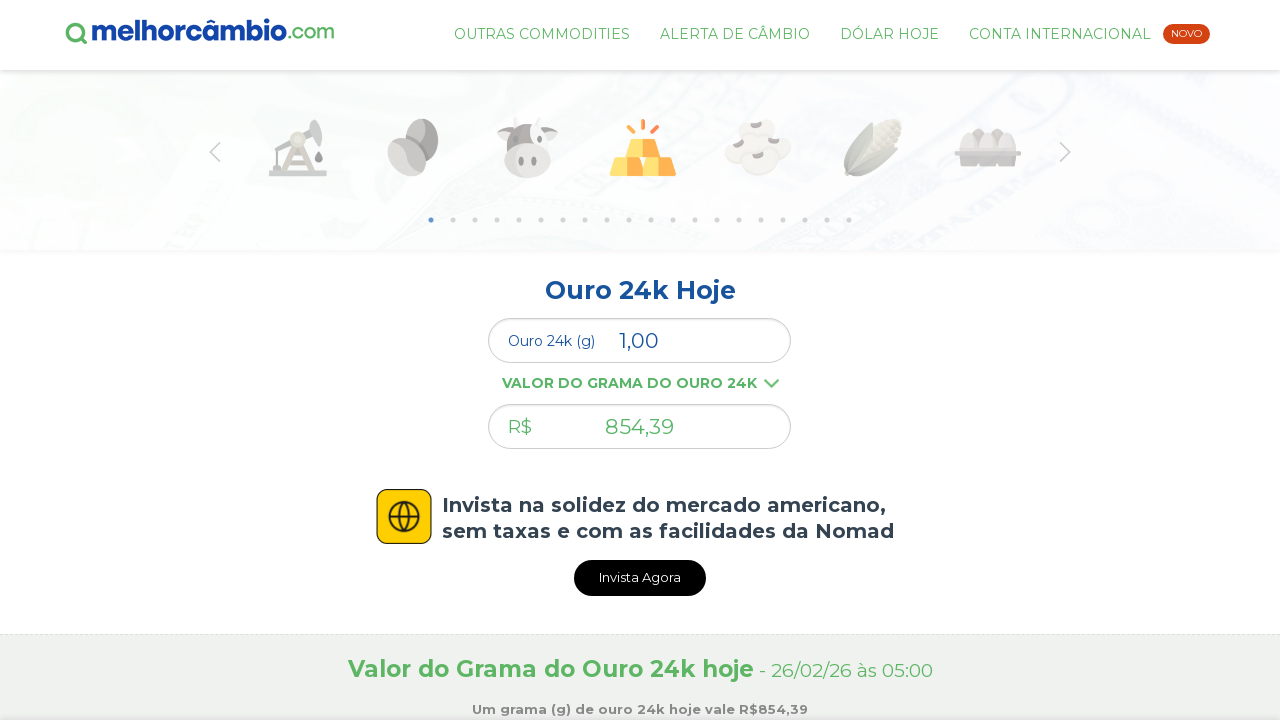

Waited for gold price element to load
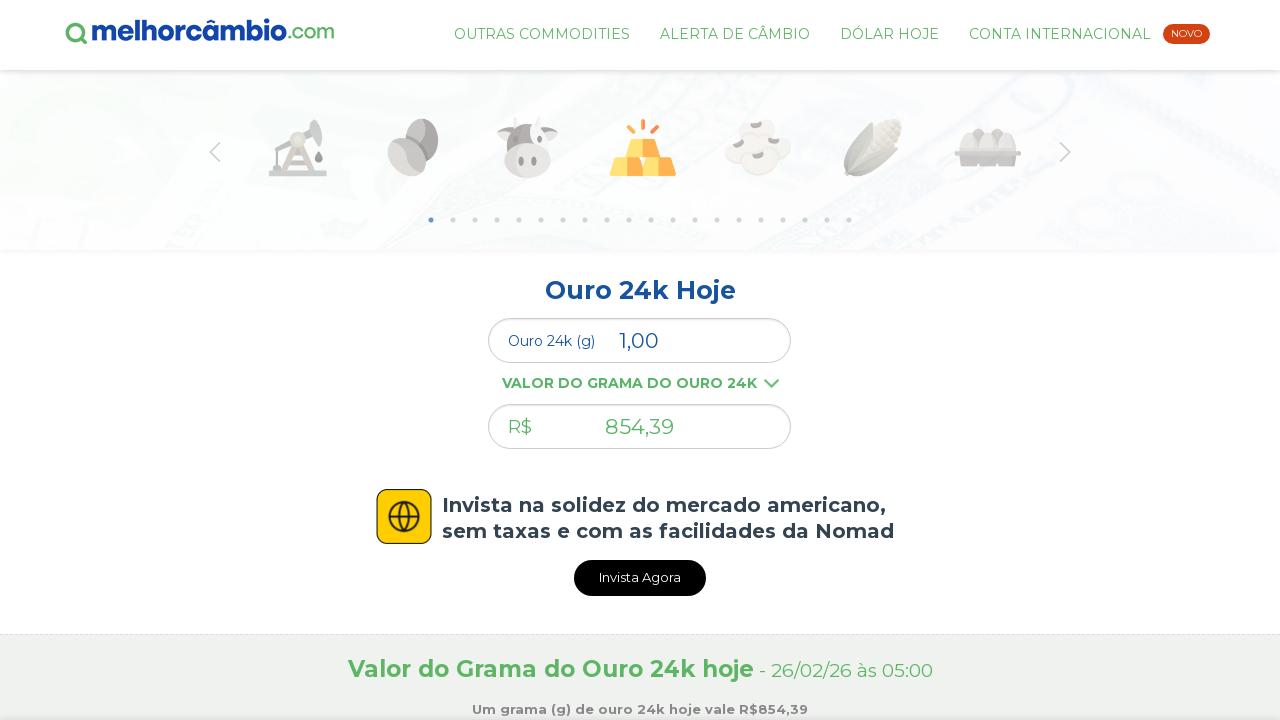

Retrieved current gold price in BRL from melhorcambio.com
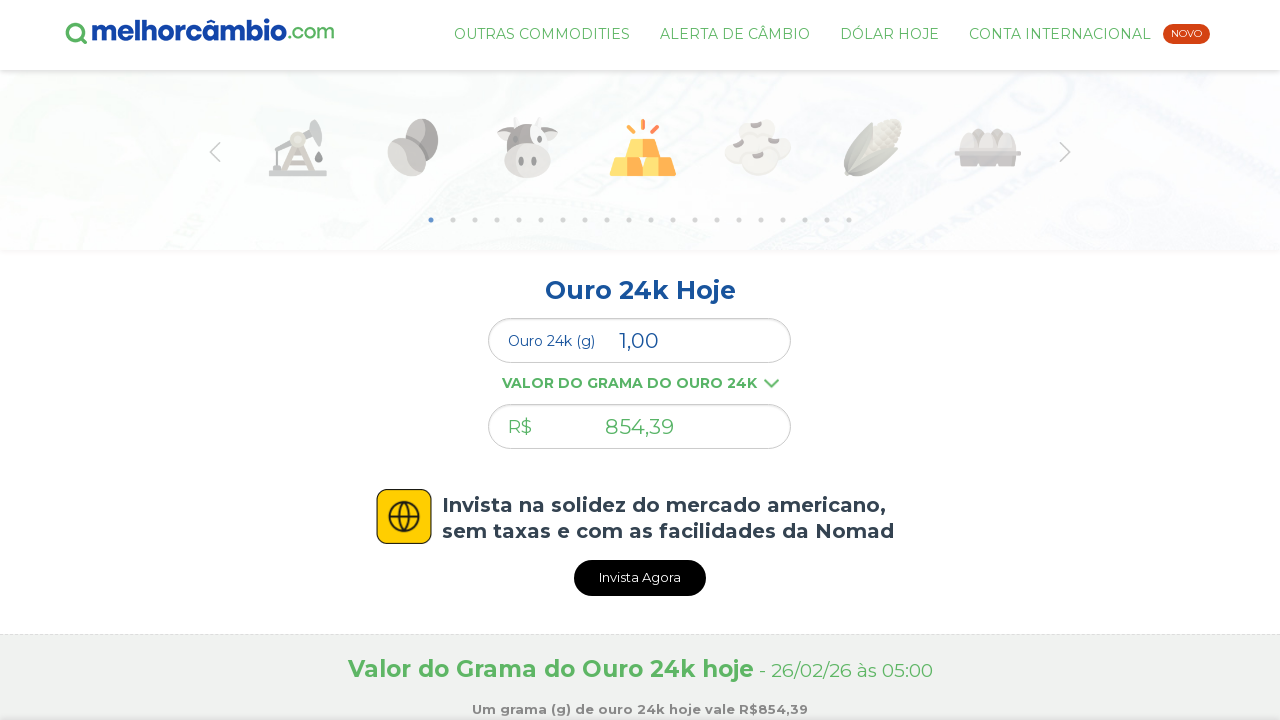

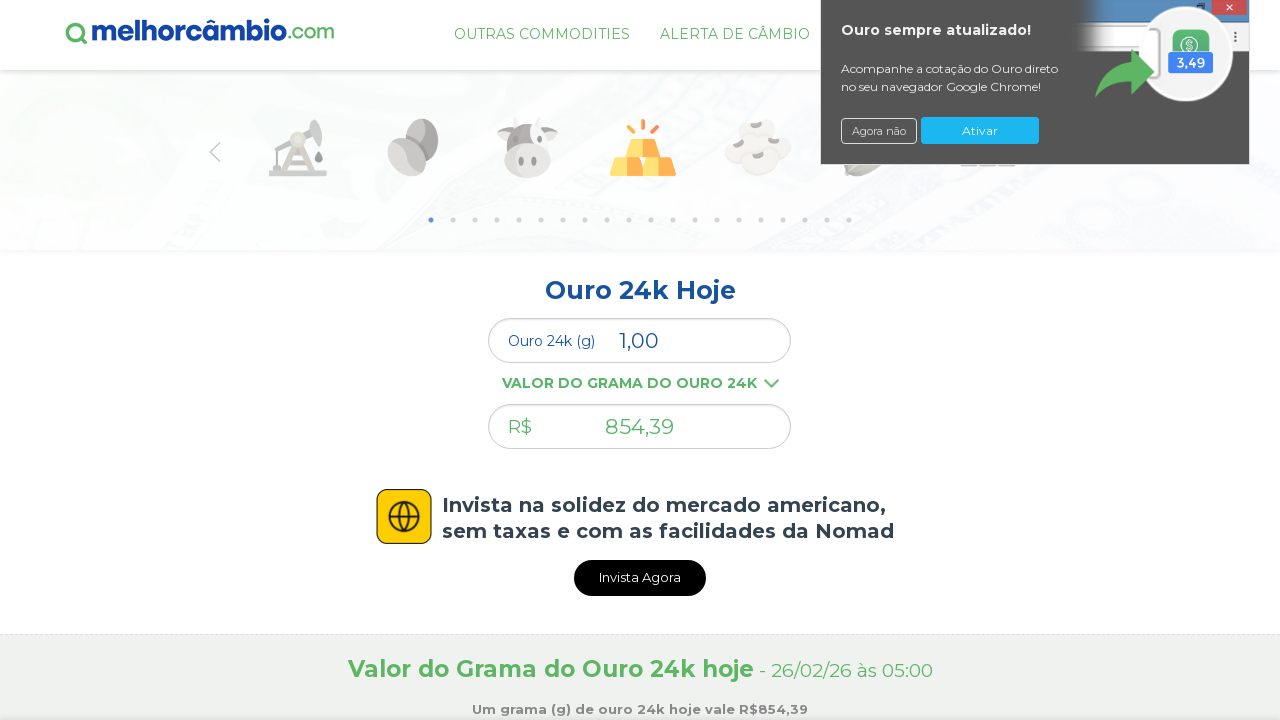